Verifies that the login page has the correct title "Authorization"

Starting URL: https://login1.nextbasecrm.com/

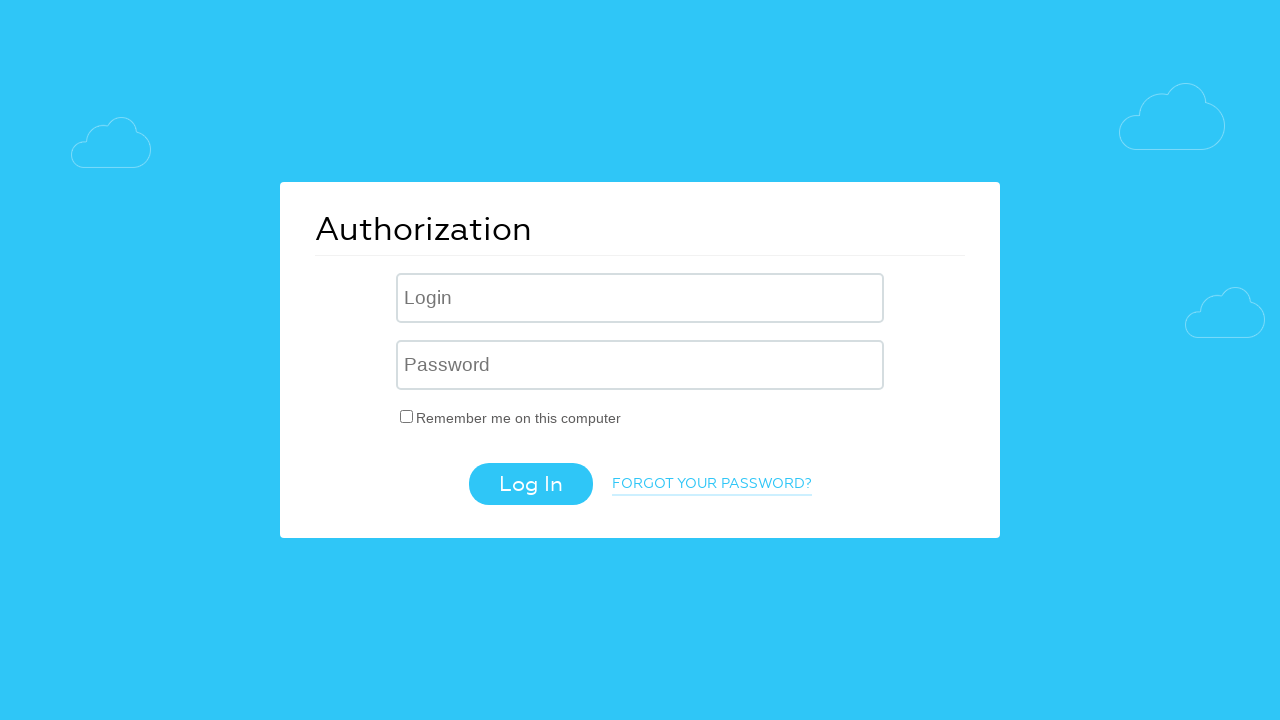

Verified login page has correct title 'Authorization'
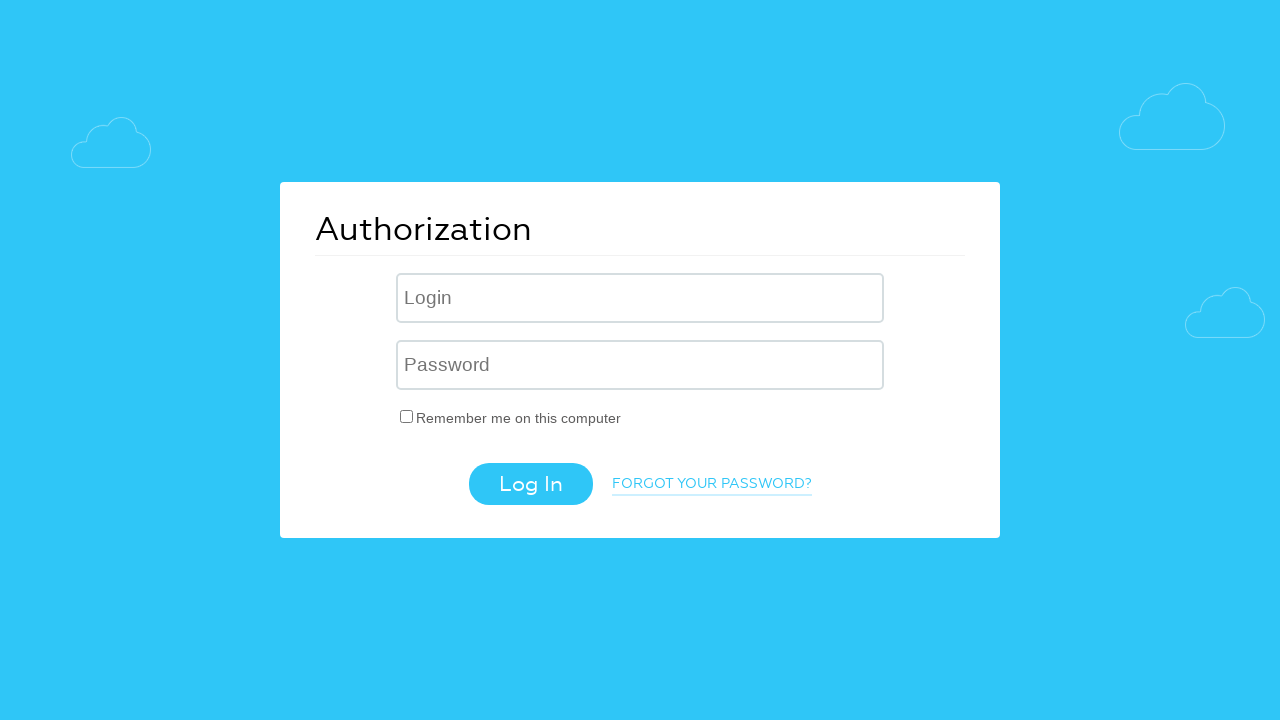

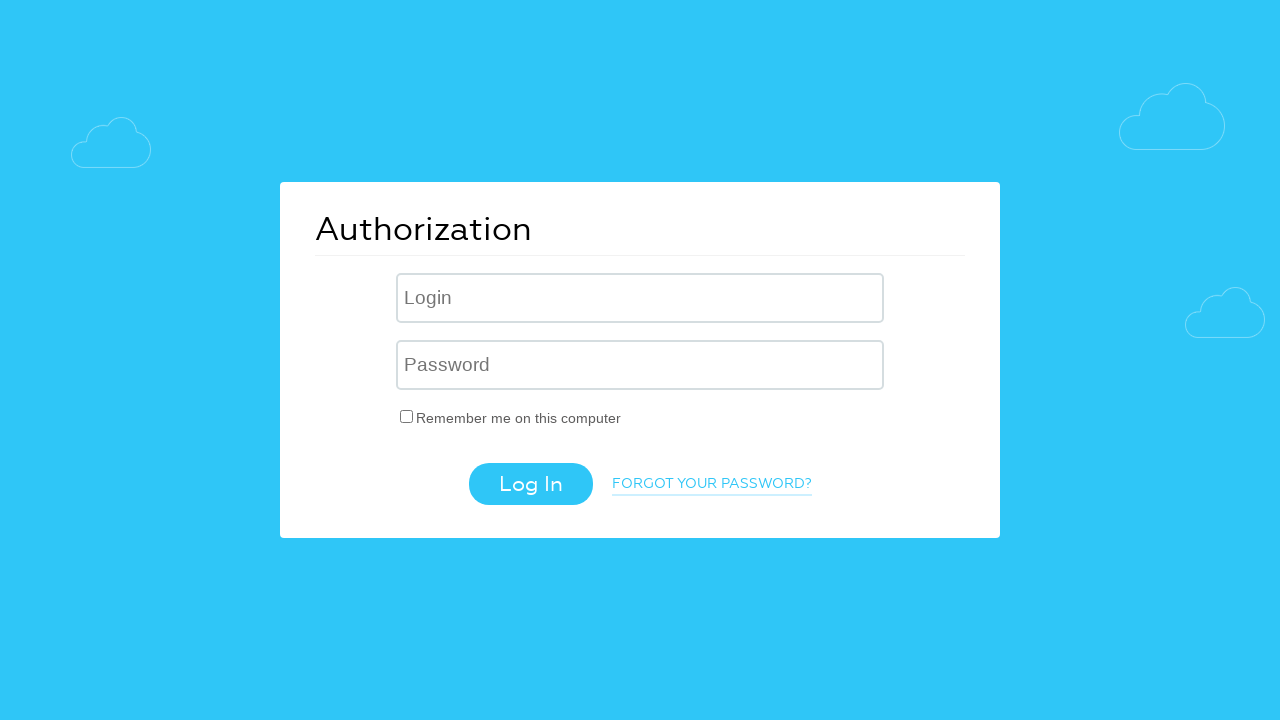